Tests filtering to show only active (incomplete) items

Starting URL: https://demo.playwright.dev/todomvc

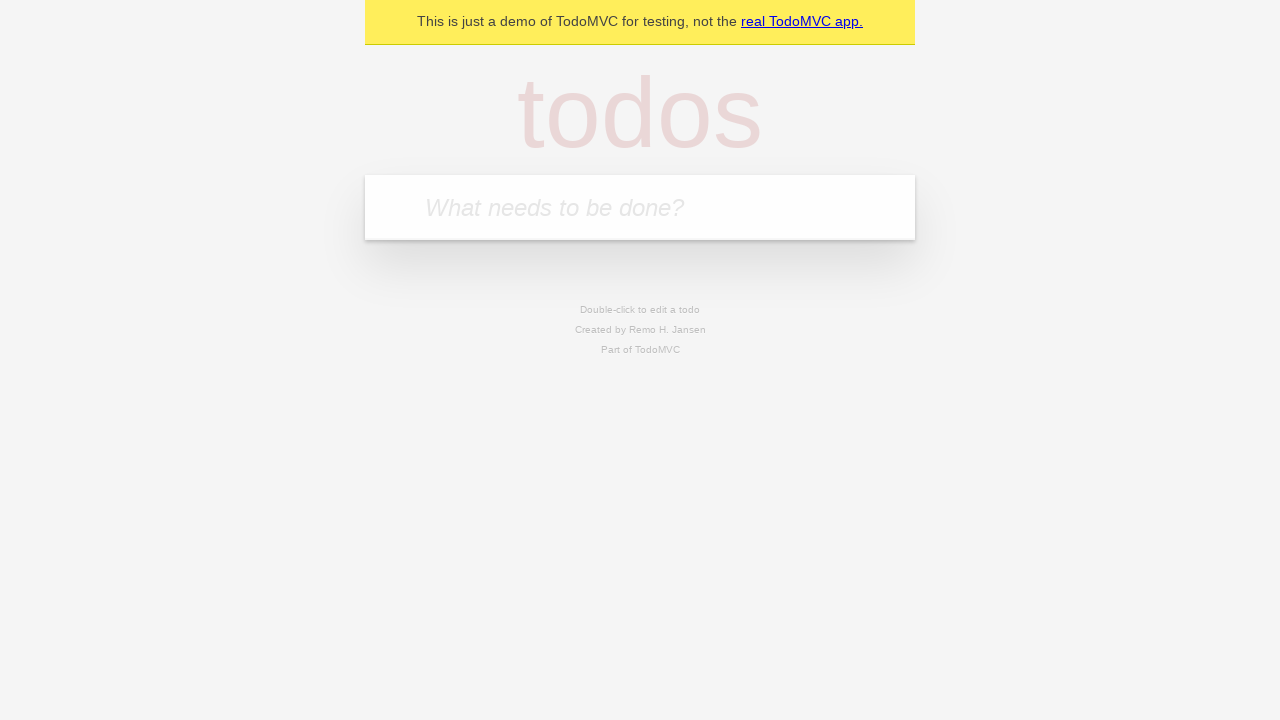

Filled todo input with 'buy some cheese' on internal:attr=[placeholder="What needs to be done?"i]
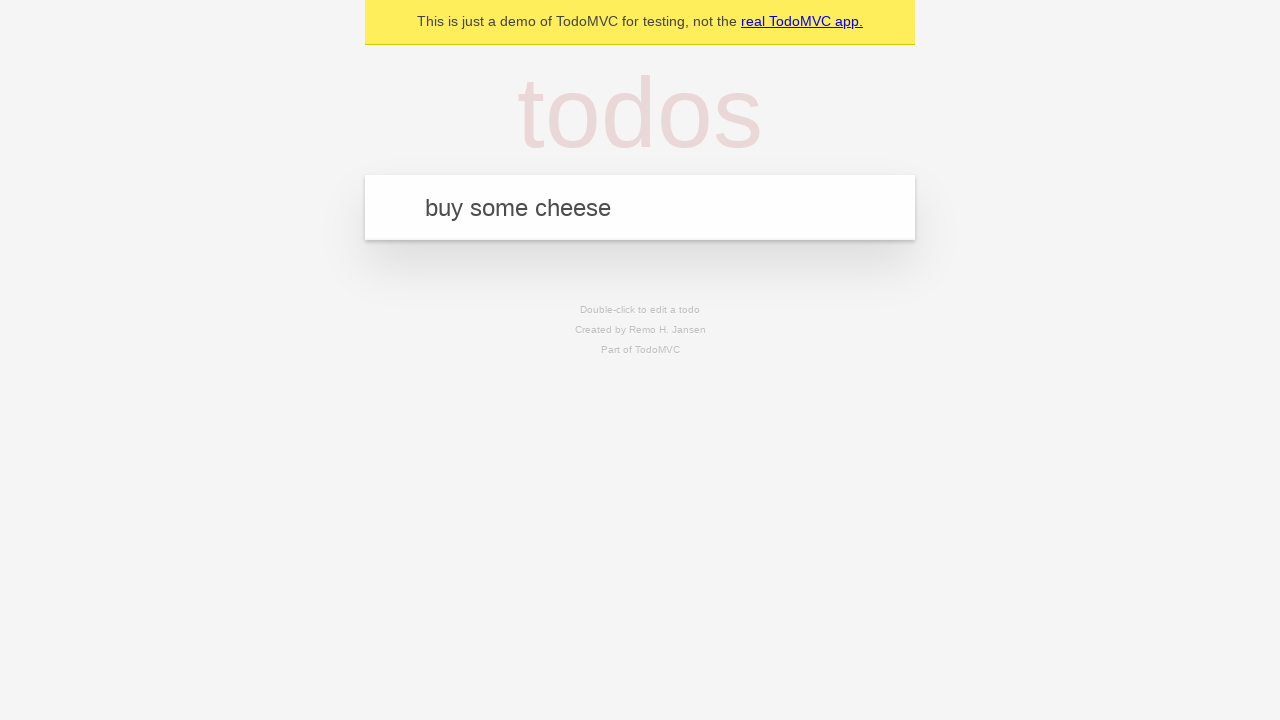

Pressed Enter to add first todo on internal:attr=[placeholder="What needs to be done?"i]
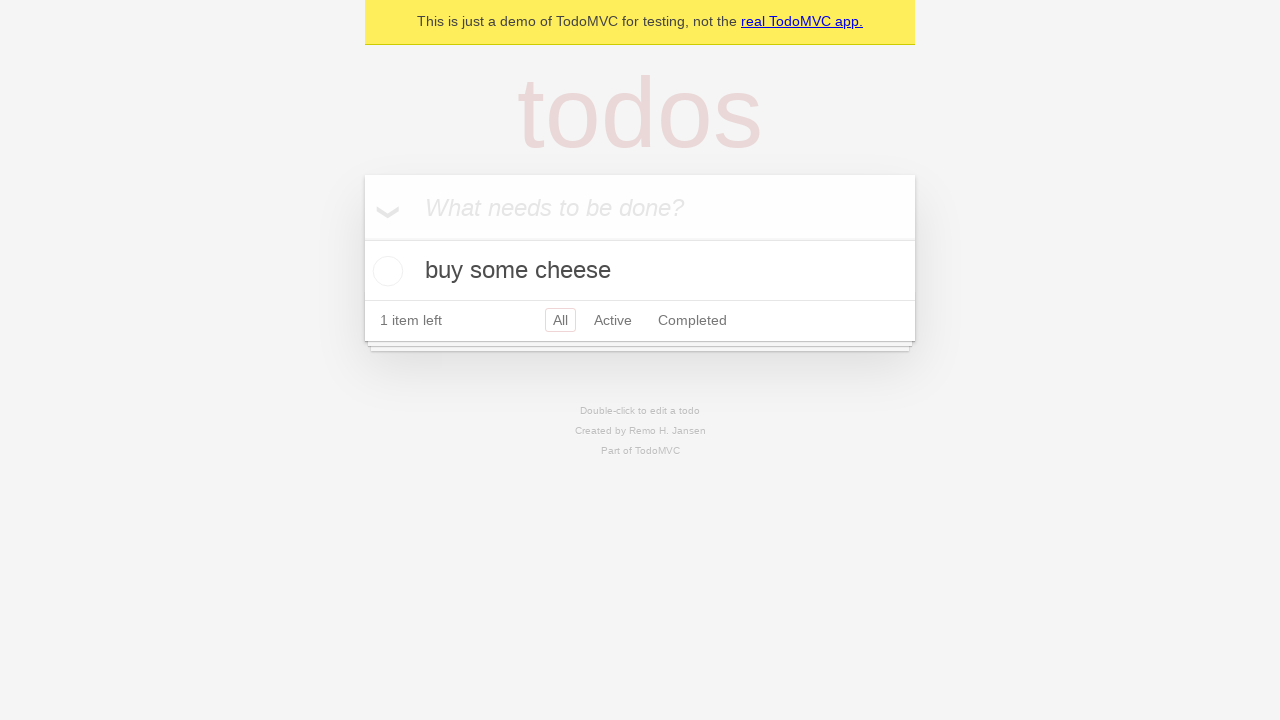

Filled todo input with 'feed the cat' on internal:attr=[placeholder="What needs to be done?"i]
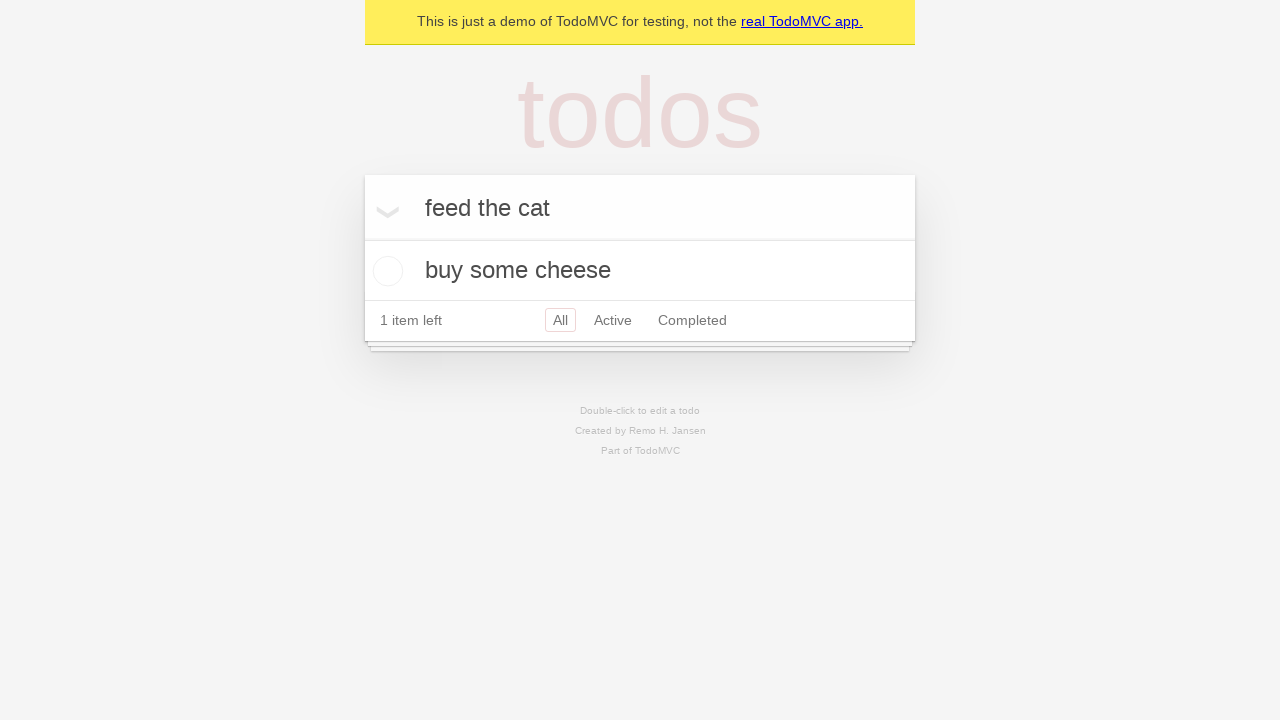

Pressed Enter to add second todo on internal:attr=[placeholder="What needs to be done?"i]
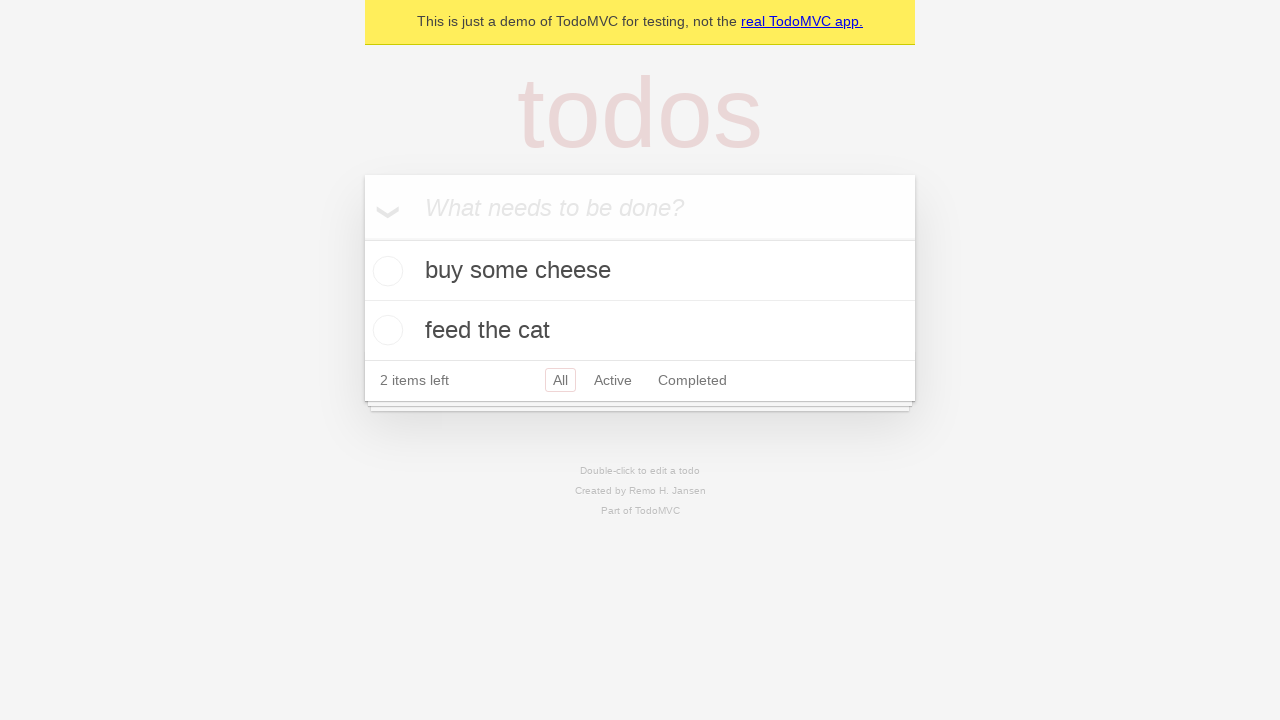

Filled todo input with 'book a doctors appointment' on internal:attr=[placeholder="What needs to be done?"i]
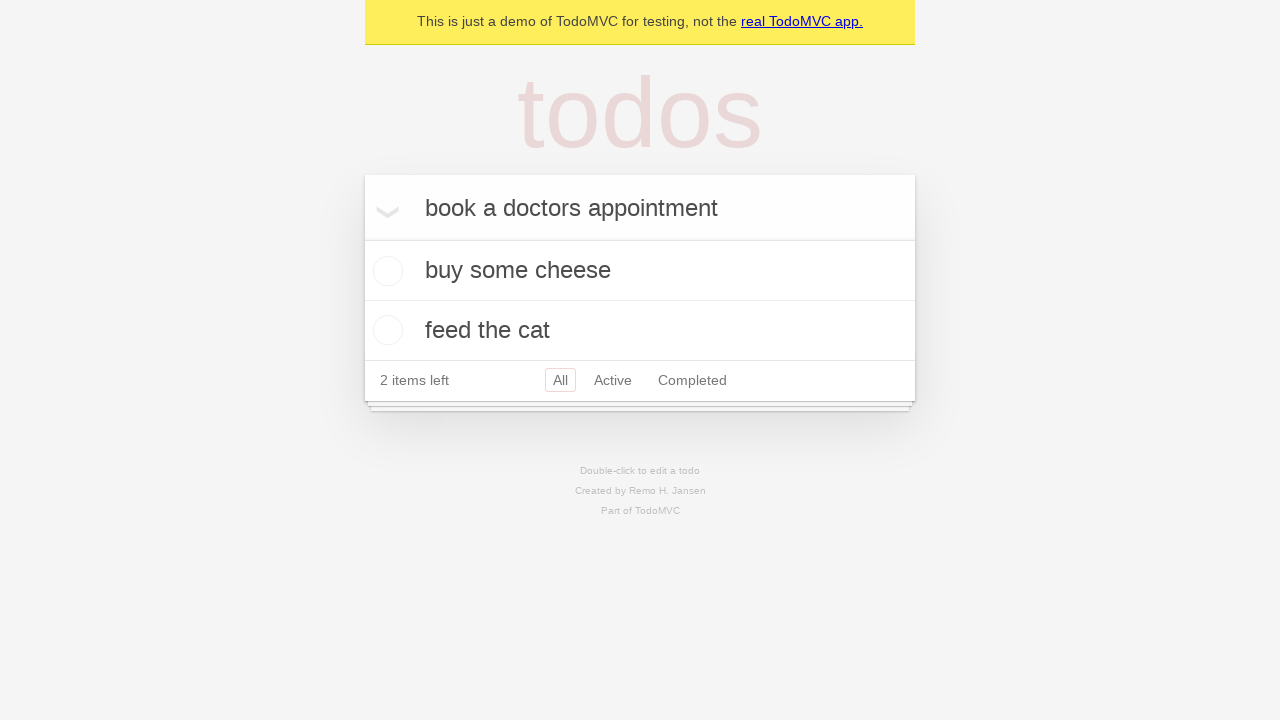

Pressed Enter to add third todo on internal:attr=[placeholder="What needs to be done?"i]
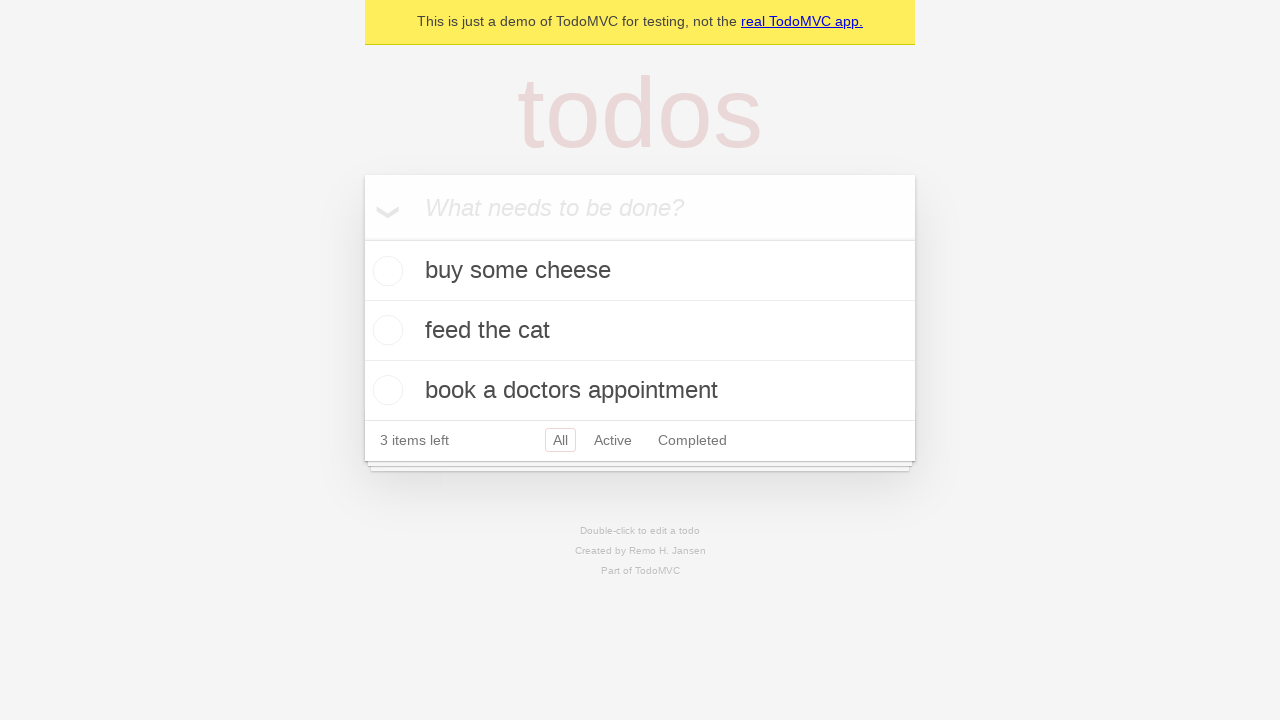

Checked the second todo to mark it as complete at (385, 330) on internal:testid=[data-testid="todo-item"s] >> nth=1 >> internal:role=checkbox
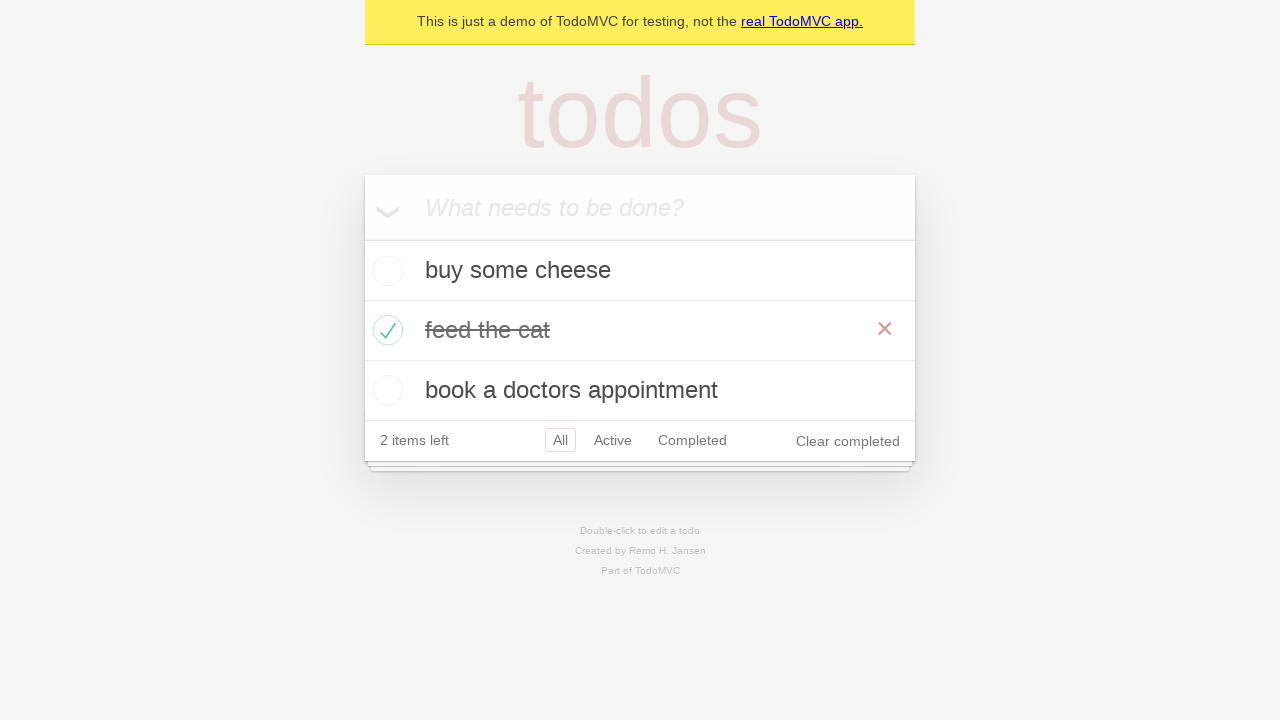

Clicked Active filter to display only incomplete items at (613, 440) on internal:role=link[name="Active"i]
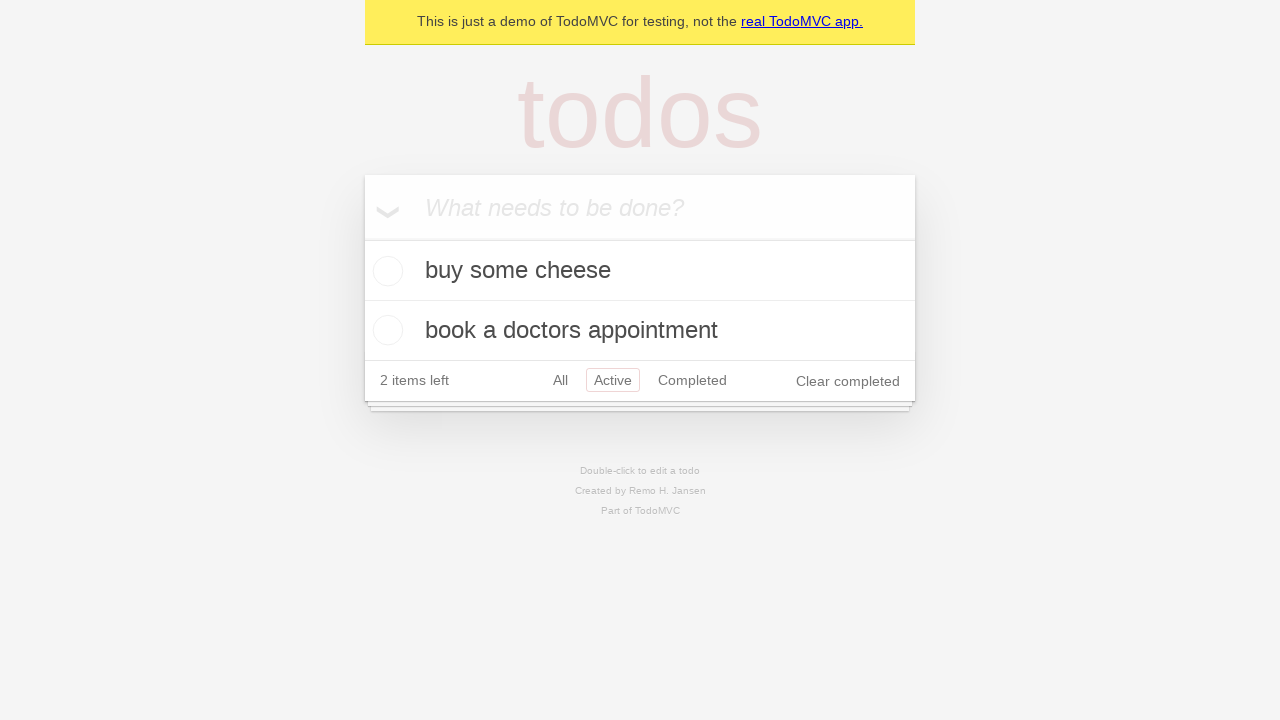

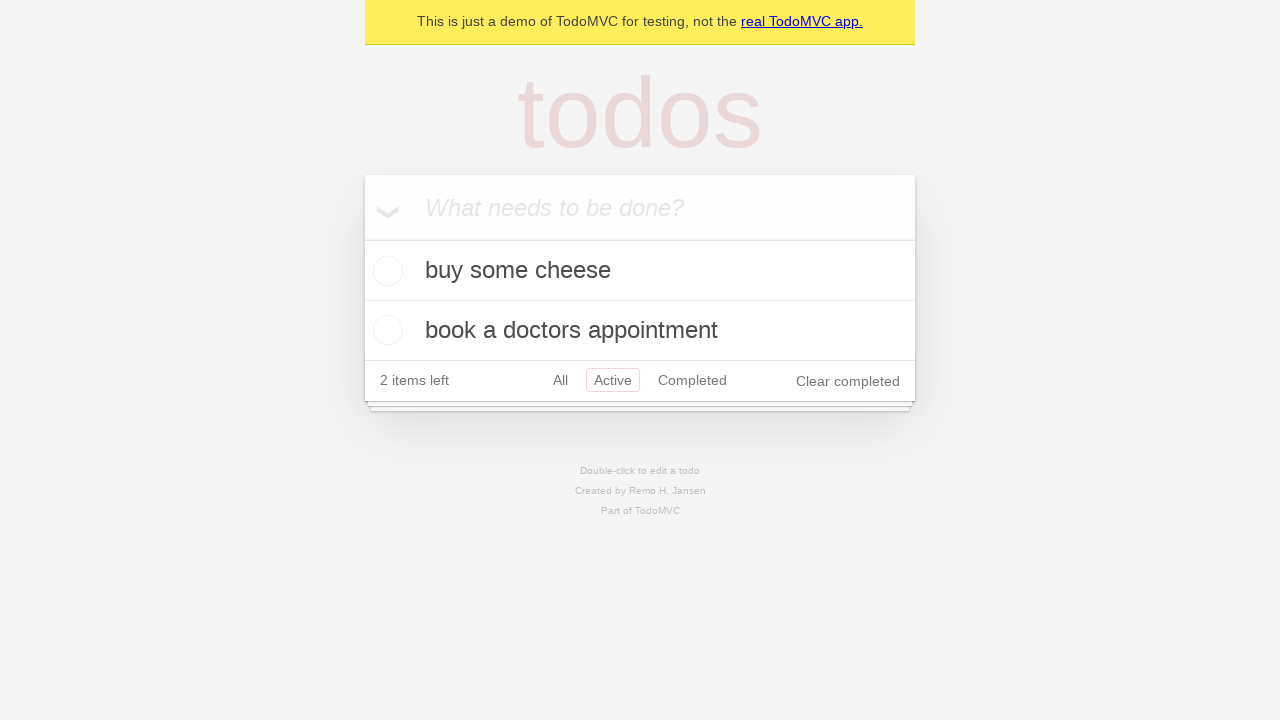